Tests the jQuery UI datepicker by opening the calendar and selecting the 10th day of the month

Starting URL: https://jqueryui.com/datepicker

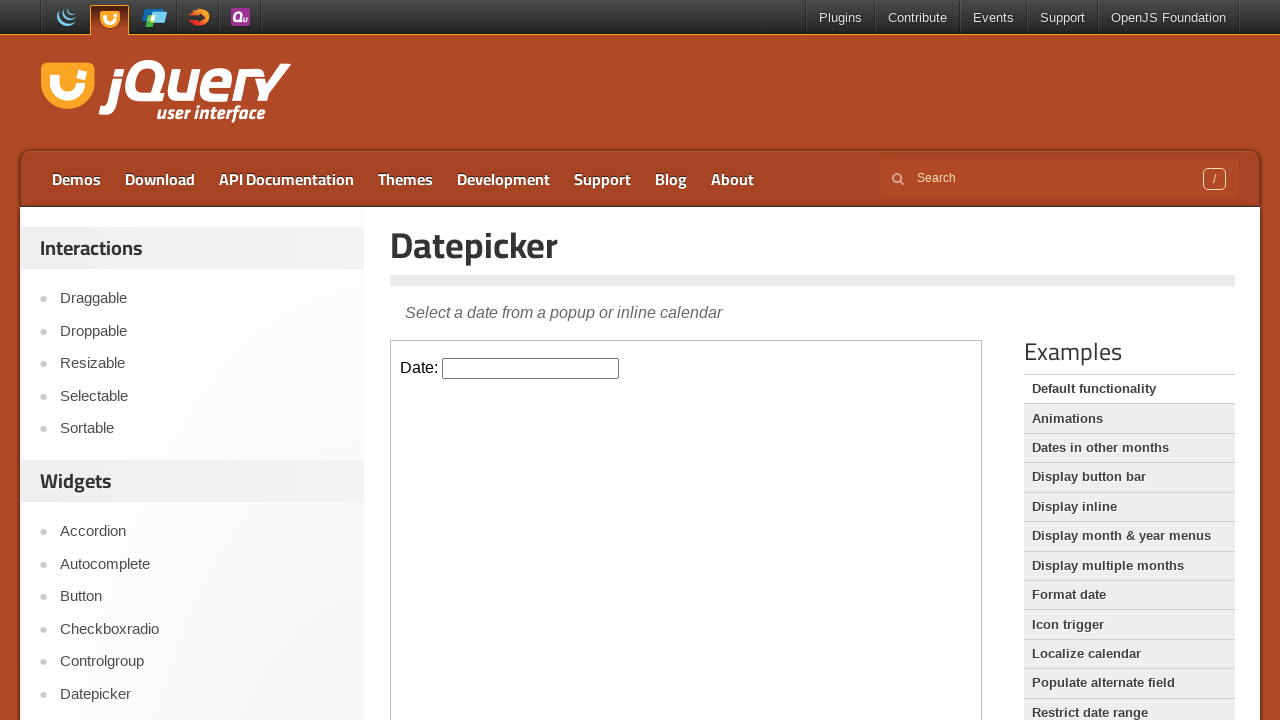

Clicked on the datepicker input field within the iframe at (531, 368) on iframe >> nth=0 >> internal:control=enter-frame >> #datepicker
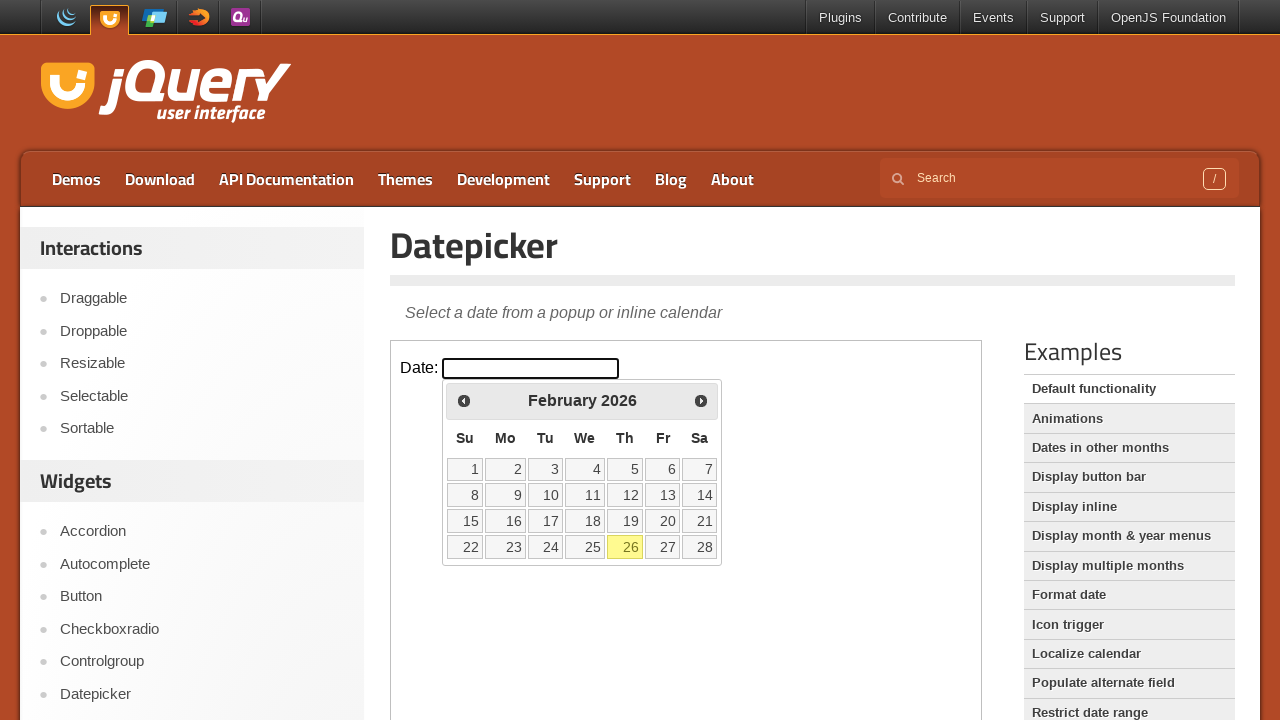

Selected the 10th day from the opened calendar at (545, 495) on iframe >> nth=0 >> internal:control=enter-frame >> #ui-datepicker-div >> a:text(
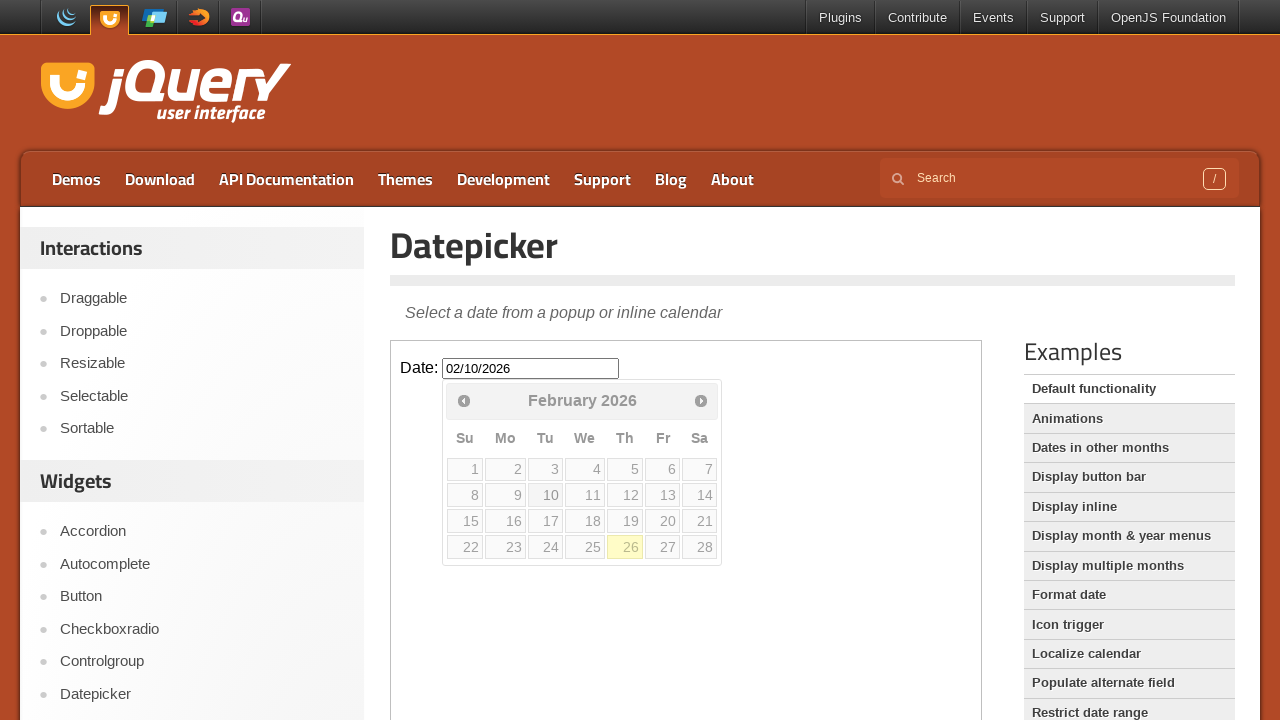

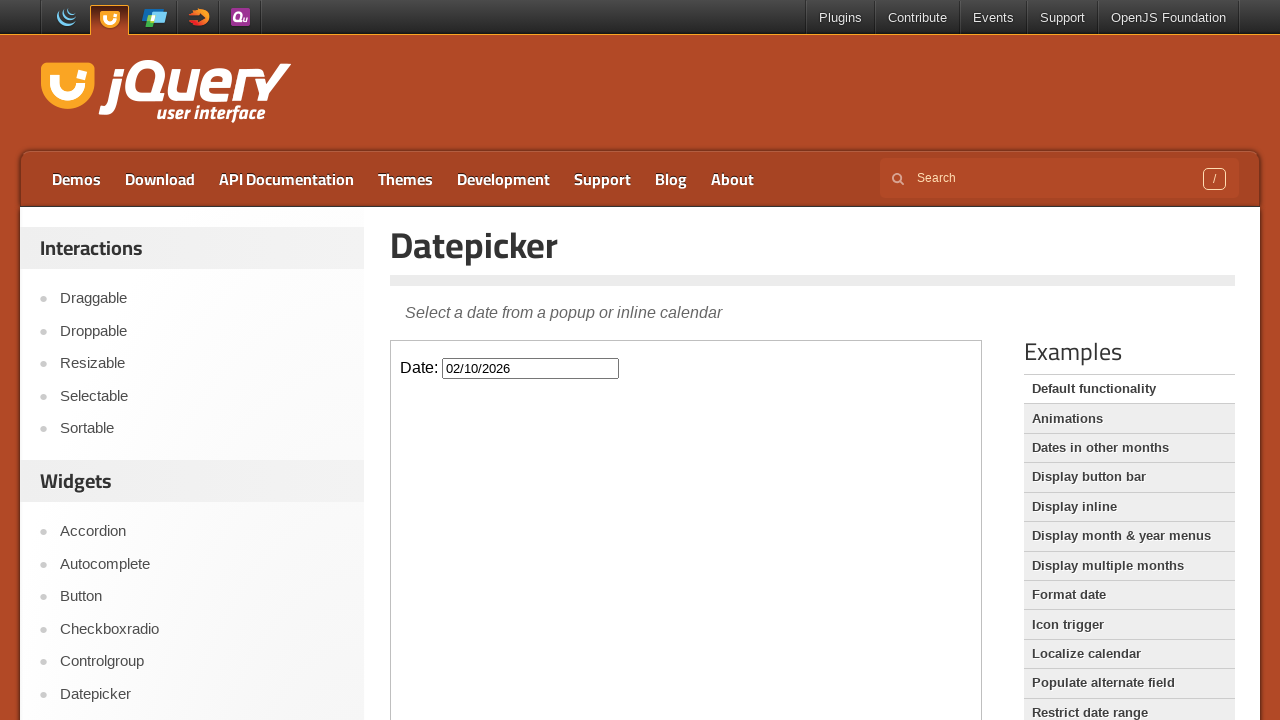